Tests searching by user on Open Trivia Database by navigating to browse page, selecting User from dropdown, entering a username, and verifying questions by that user are displayed

Starting URL: https://opentdb.com/

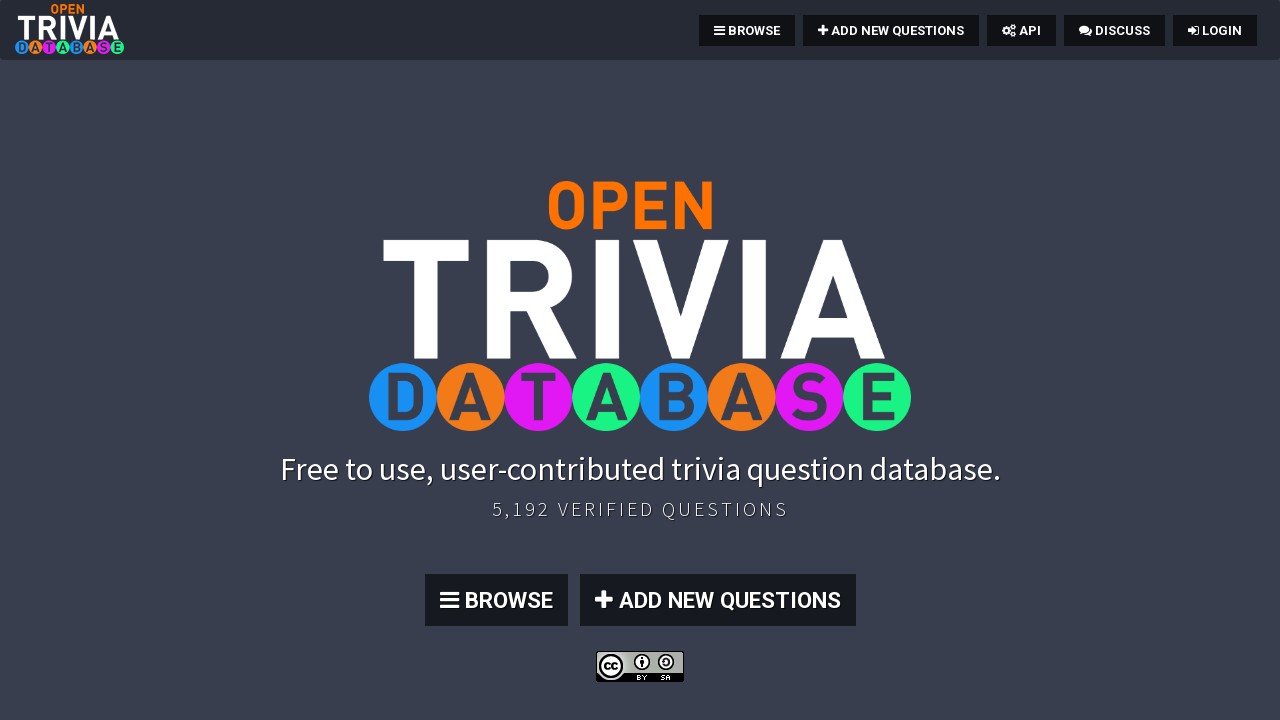

Clicked Browse button to navigate to search page at (496, 600) on .btn:nth-child(4)
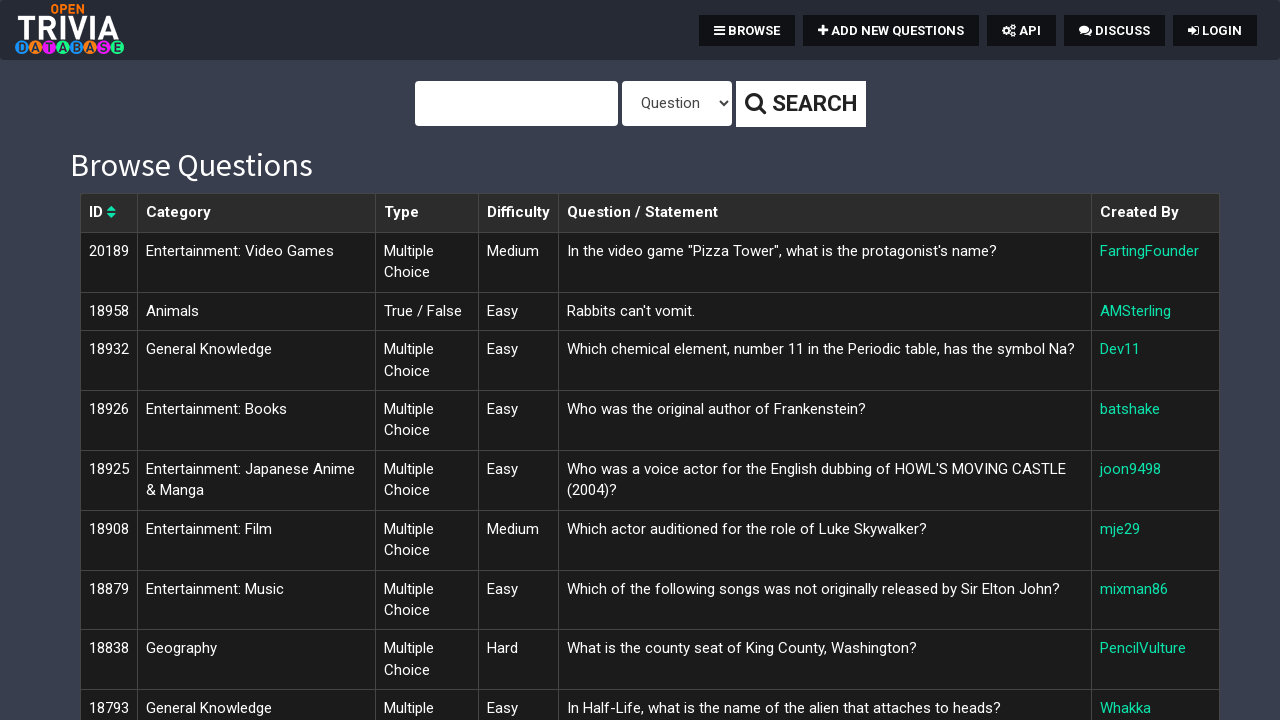

Clicked on the type dropdown at (676, 104) on #type
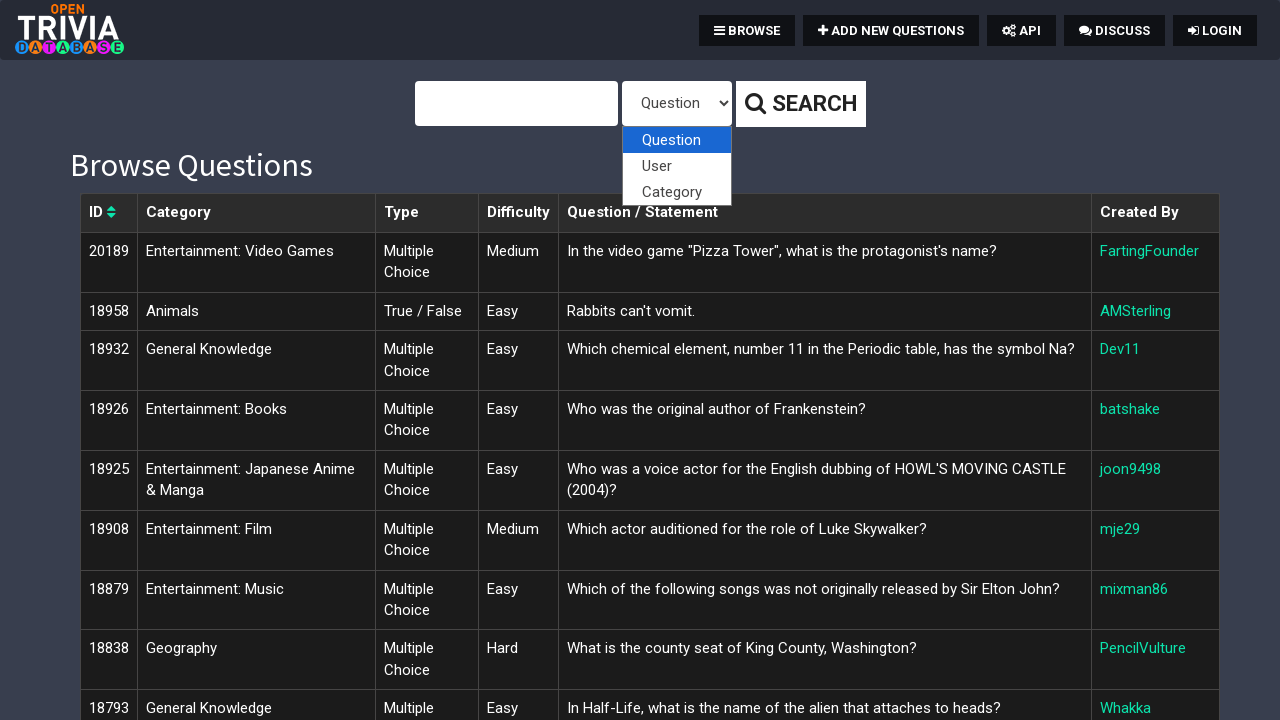

Selected 'User' from the dropdown on #type
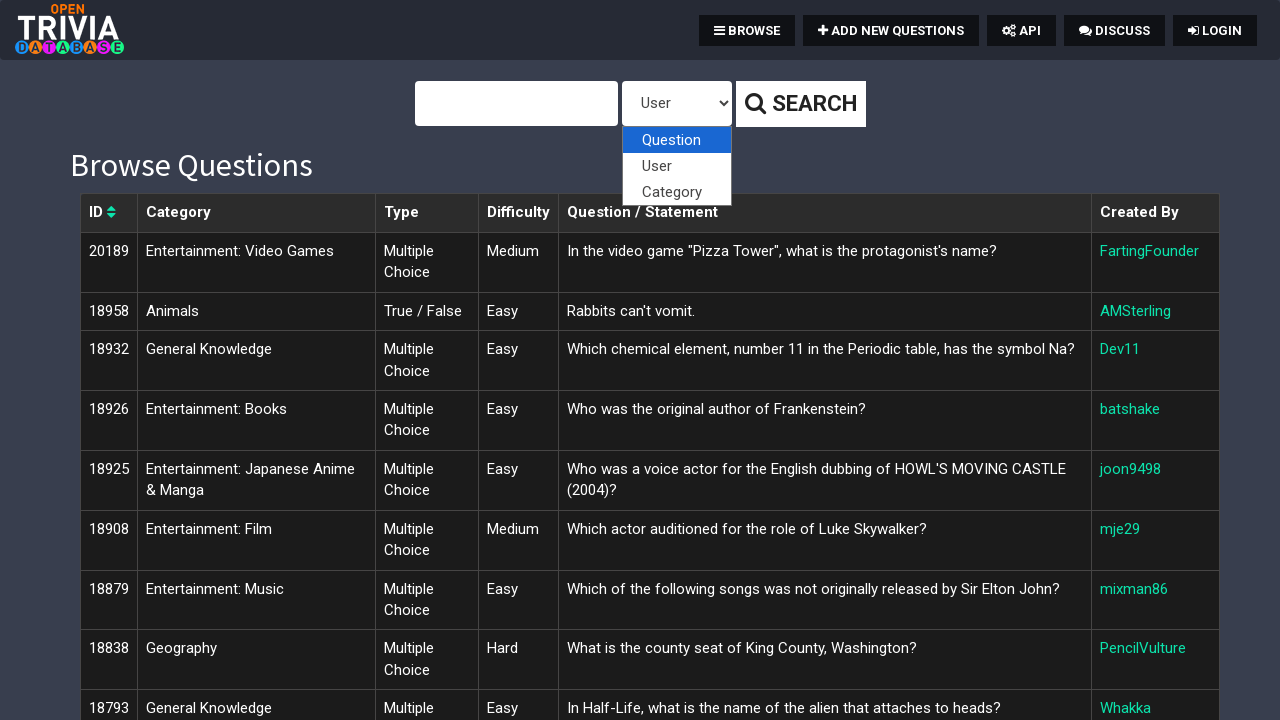

Clicked on the search query field at (516, 104) on #query
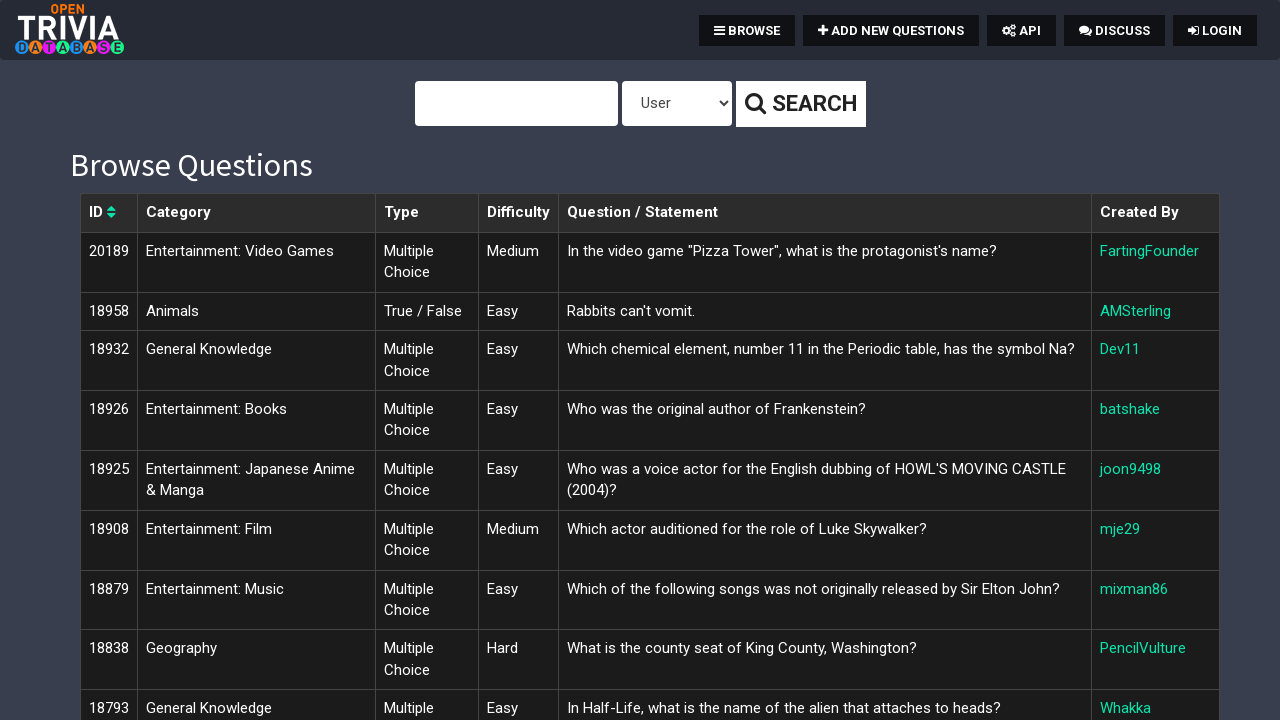

Entered username 'DrAwesome' in search field on #query
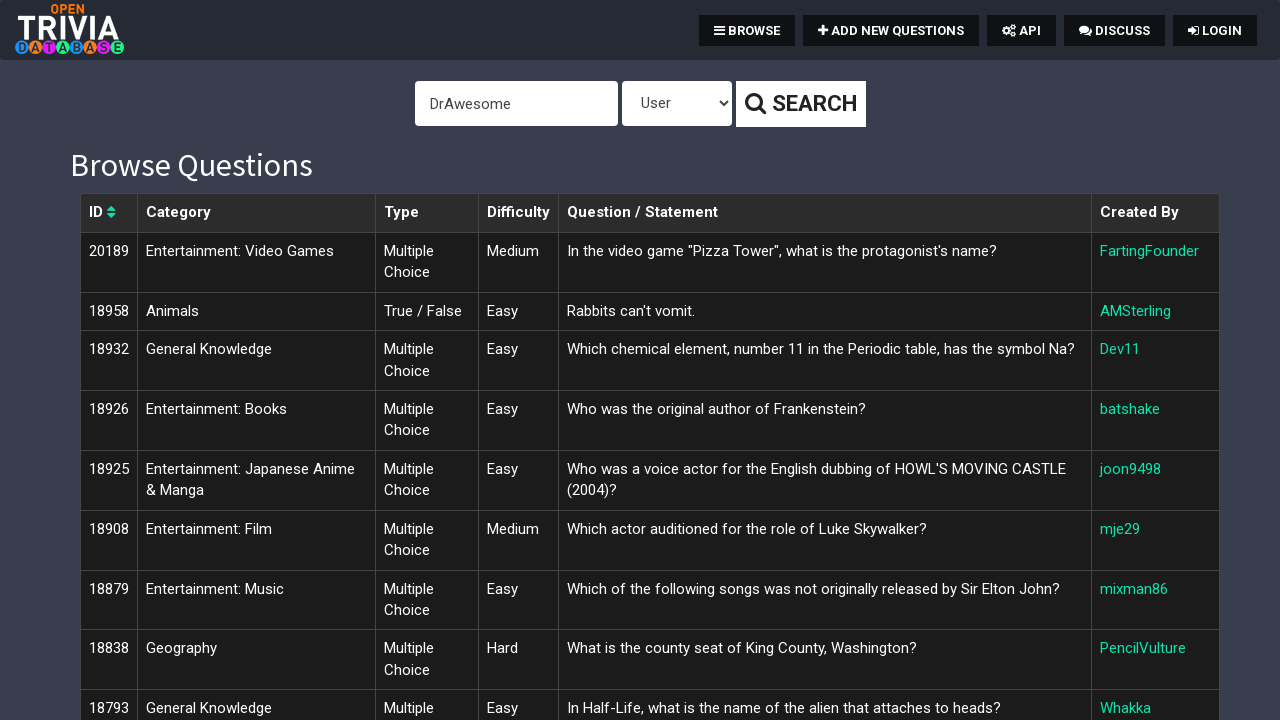

Clicked search button to search for user at (800, 104) on .btn
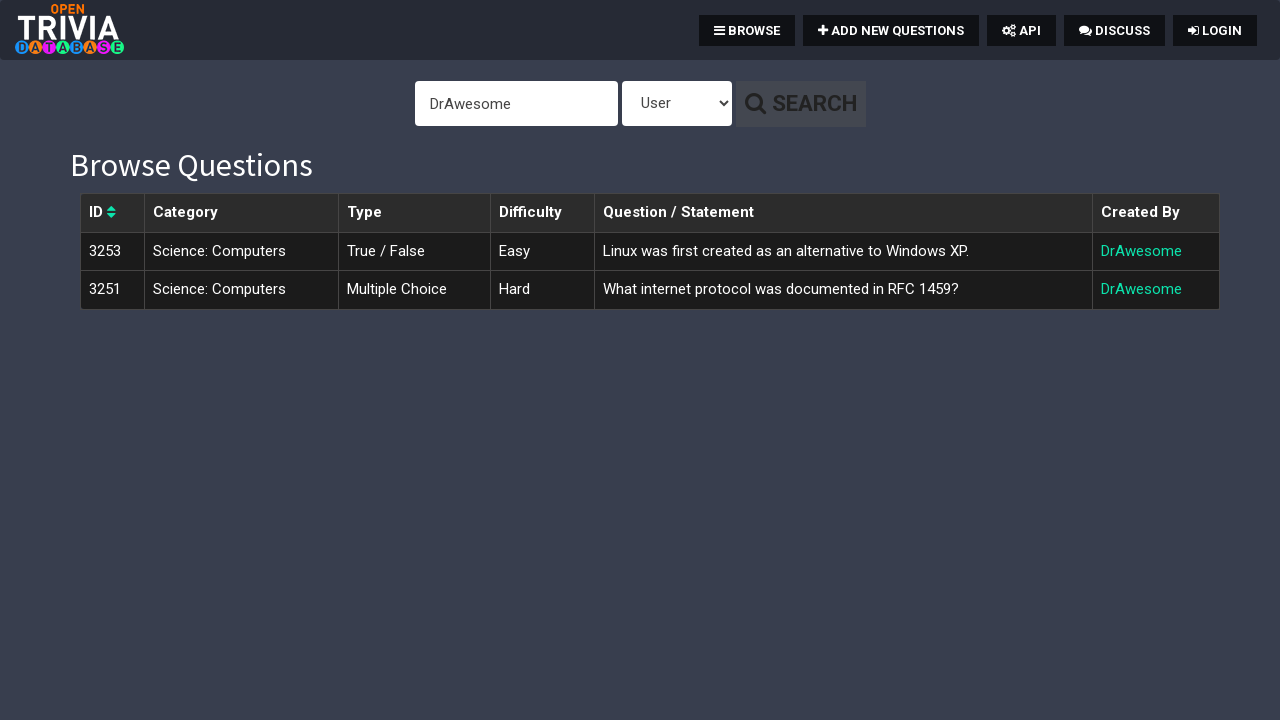

Results table loaded with questions by user 'DrAwesome'
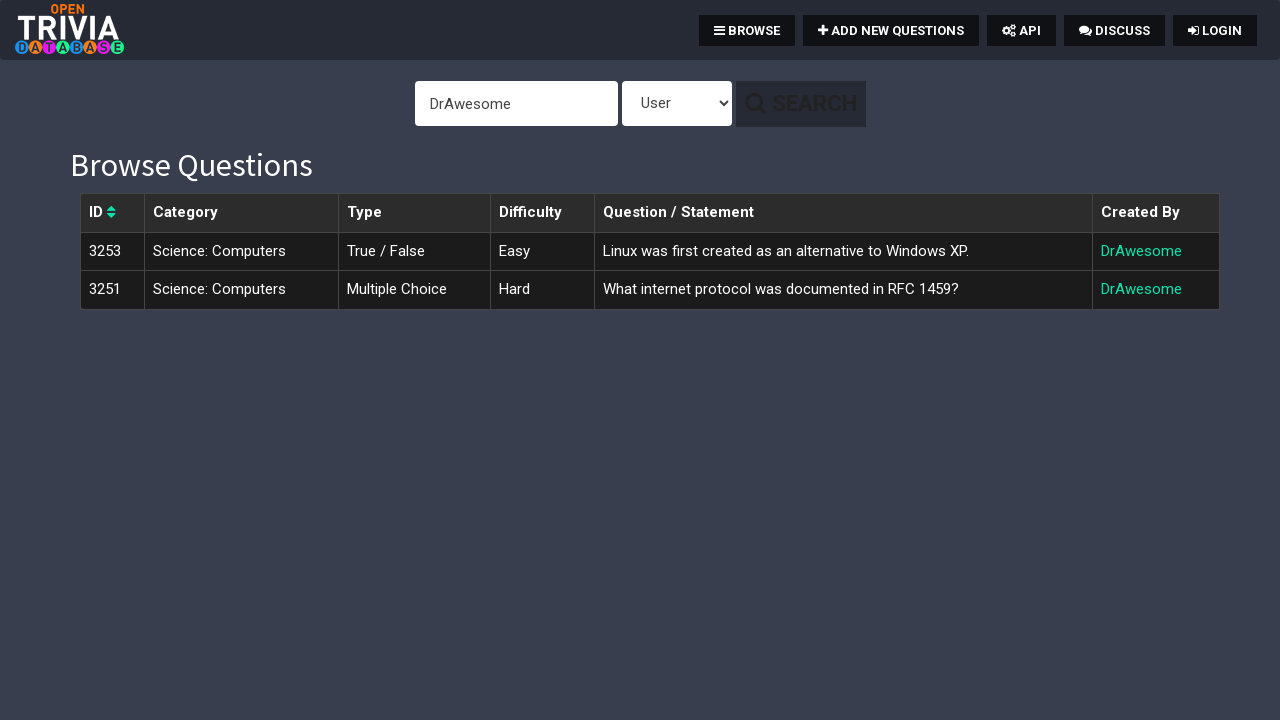

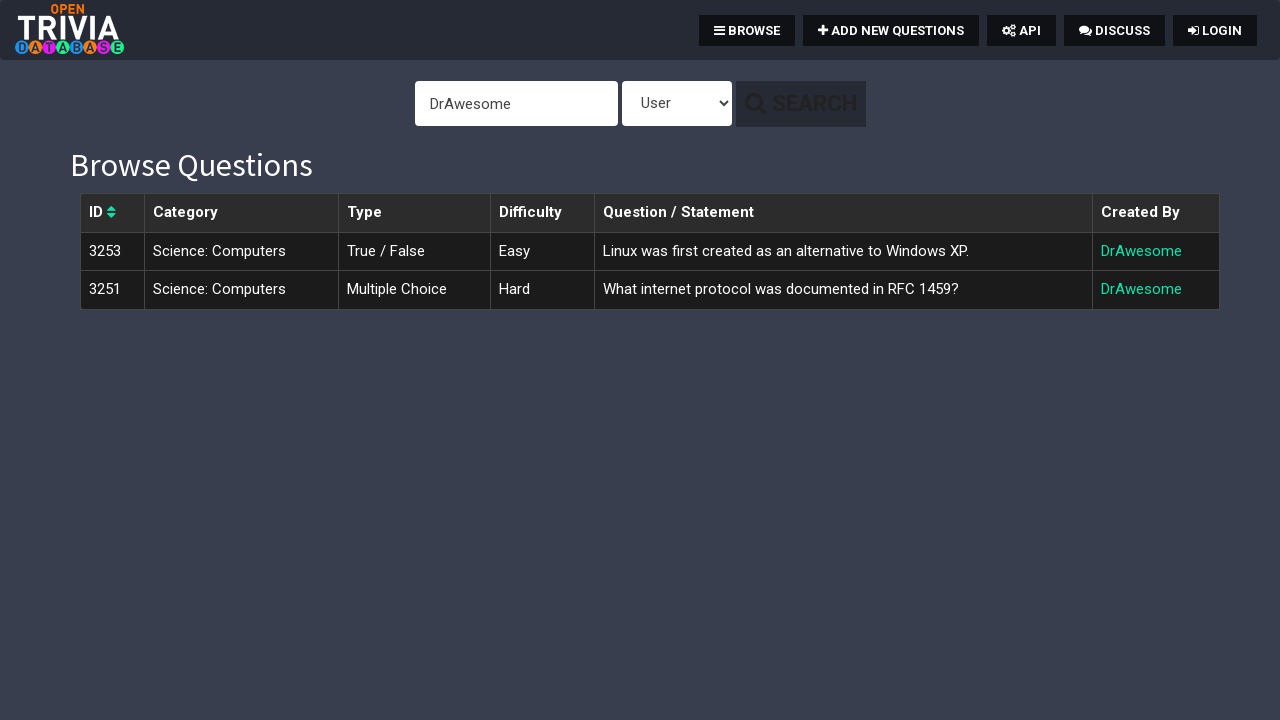